Tests dropdown selection functionality on a contact form by scrolling to the enquiry type dropdown, clicking it, and selecting "Ecommerce Development" from the options

Starting URL: https://www.askzenixtechnologies.com/contact-us

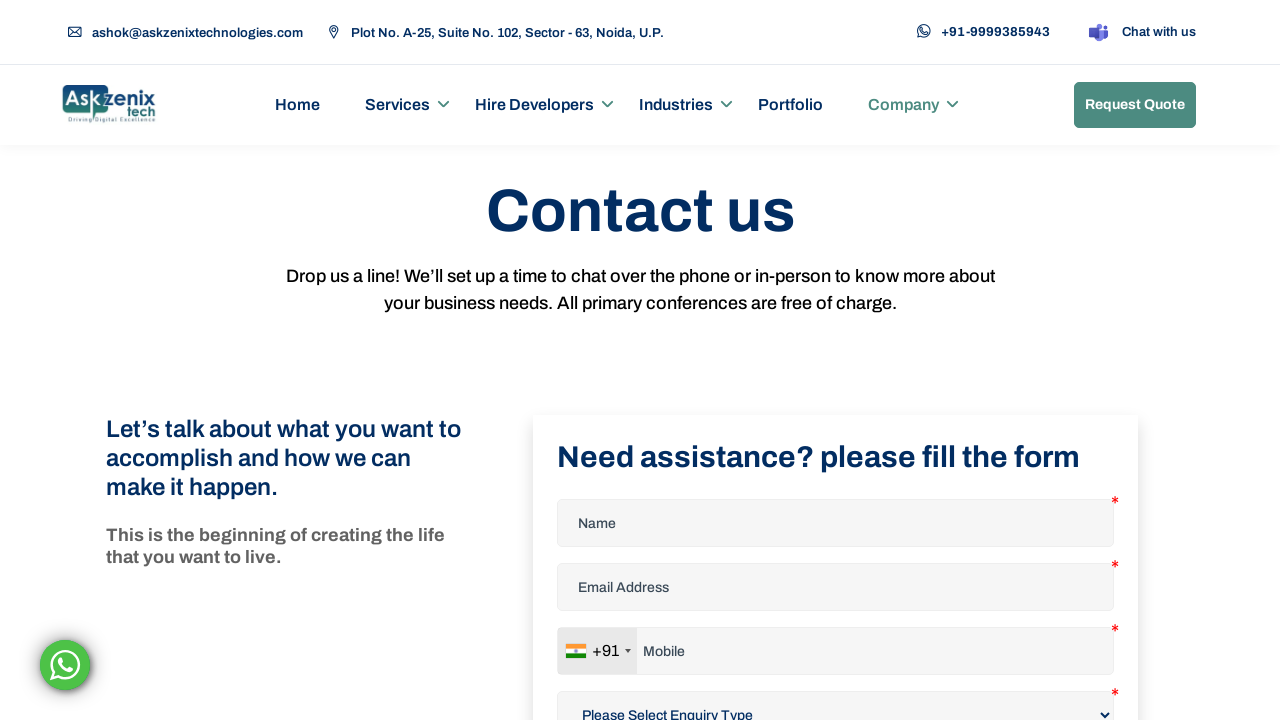

Scrolled enquiry type dropdown into view
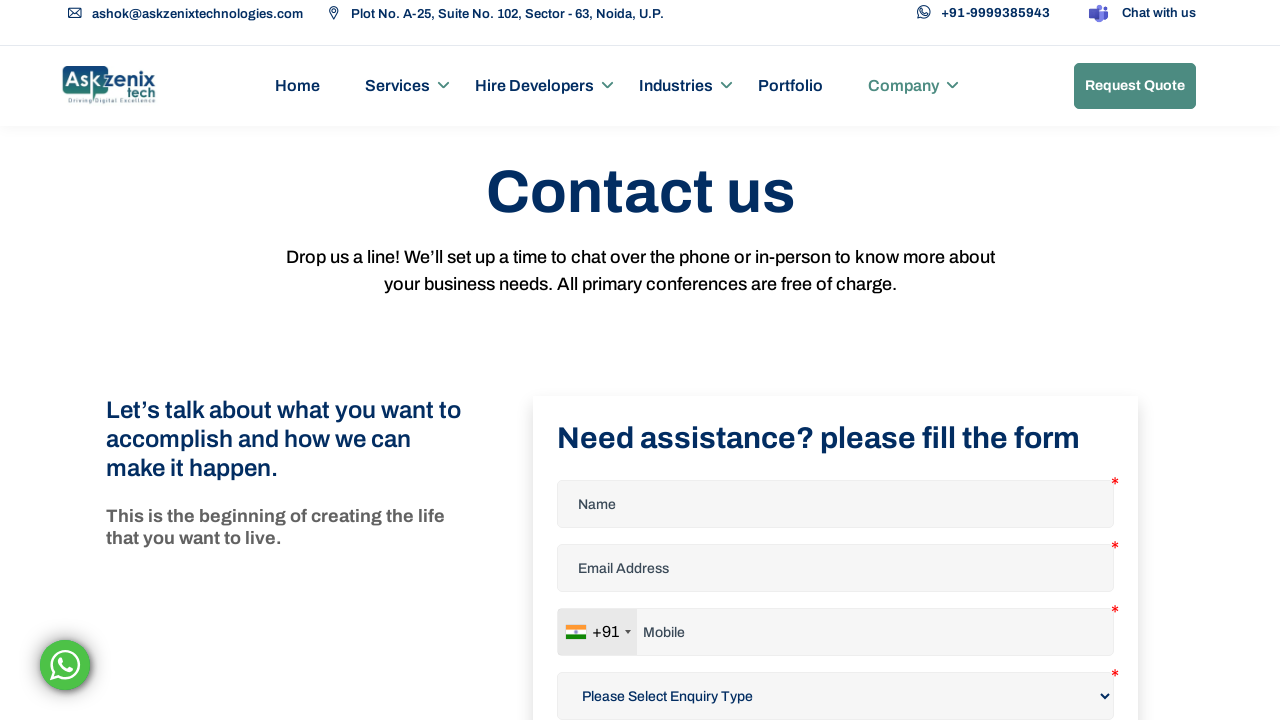

Clicked enquiry type dropdown to open options at (836, 696) on #enquiry_type
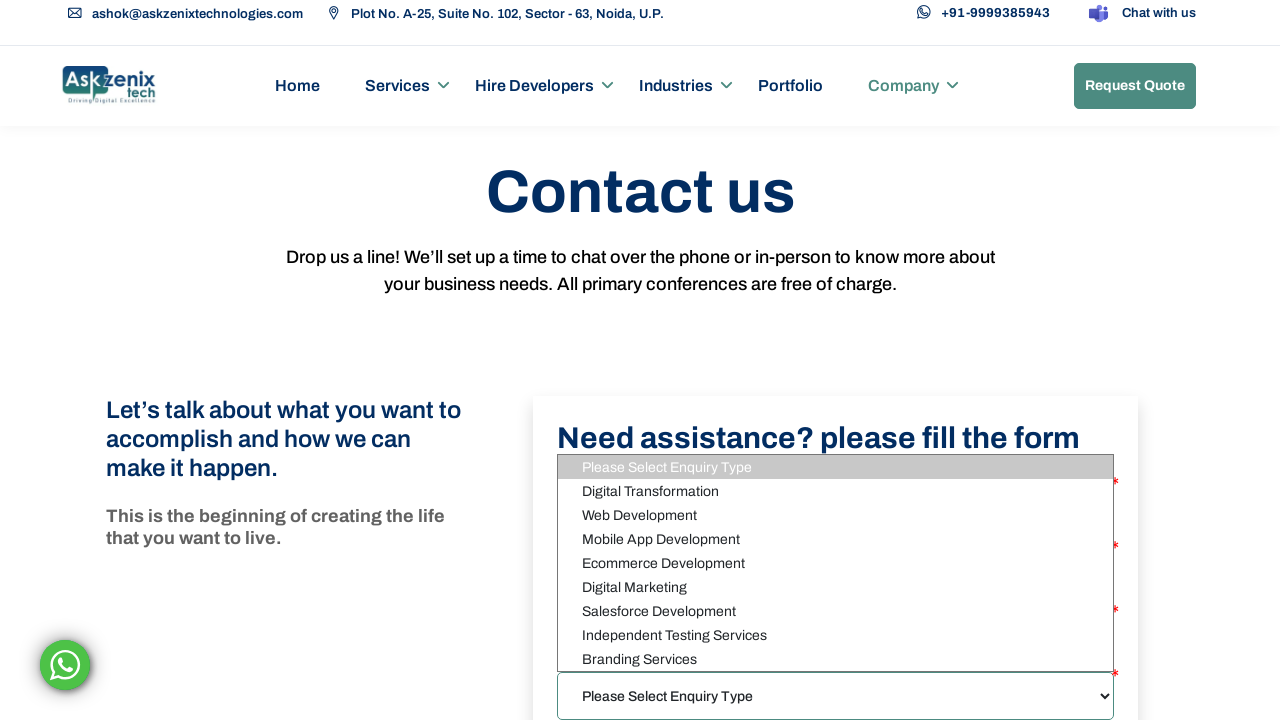

Selected 'Ecommerce Development' from enquiry type dropdown on #enquiry_type
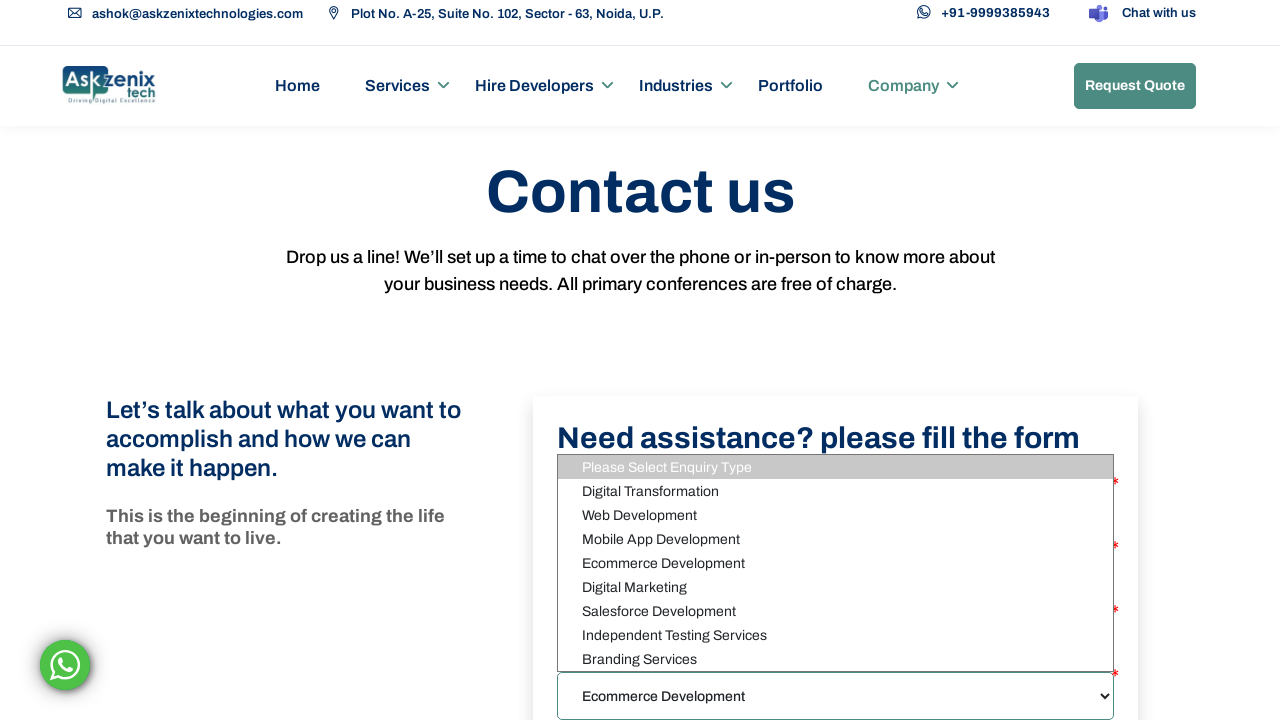

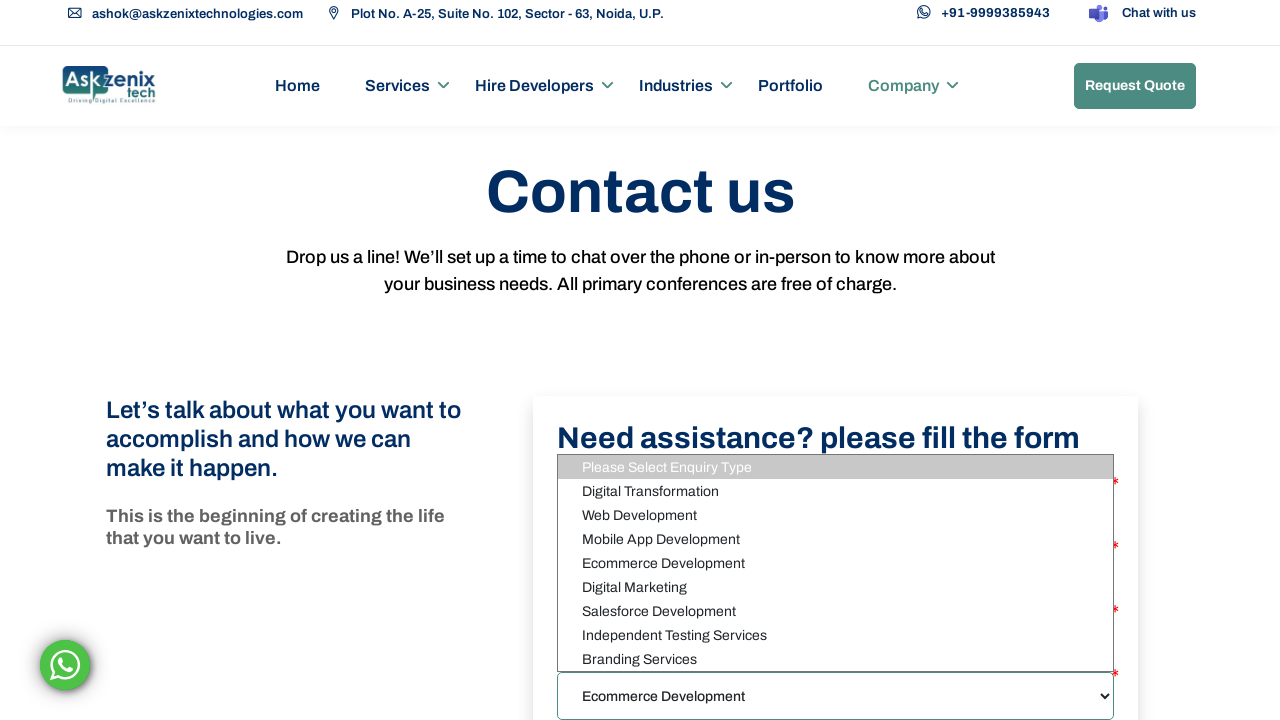